Tests form submission workflow by navigating to an input form, filling all fields with valid data, and validating the success message after submission

Starting URL: https://www.lambdatest.com/selenium-playground/

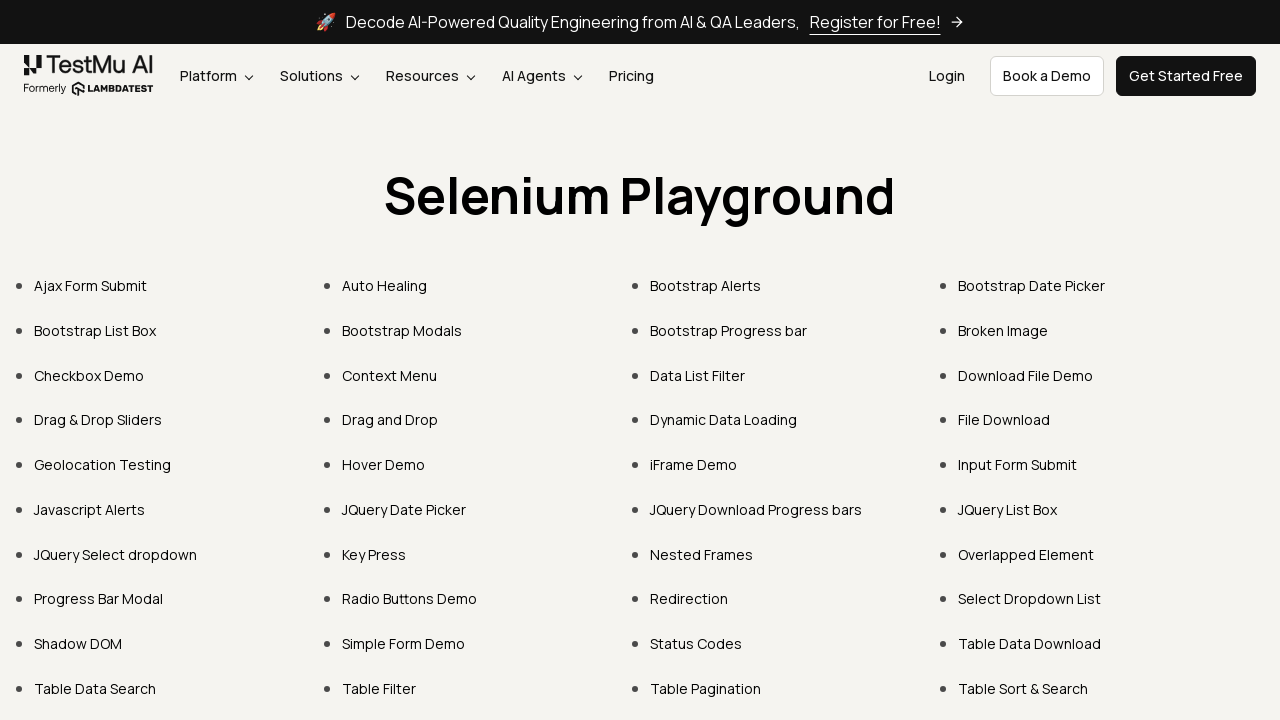

Clicked on 'Input Form Submit' link at (1018, 464) on xpath=//a[normalize-space()='Input Form Submit']
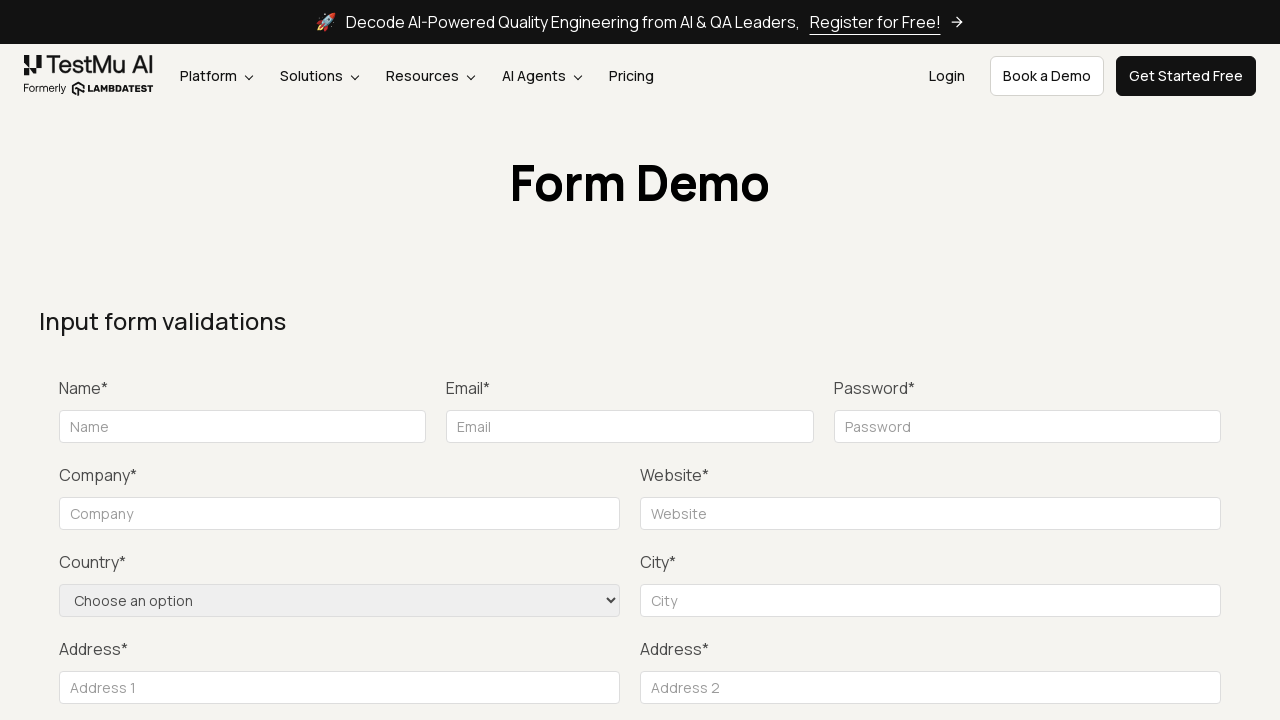

Clicked submit button to check form validation without filling fields at (1131, 360) on xpath=//button[text()='Submit']
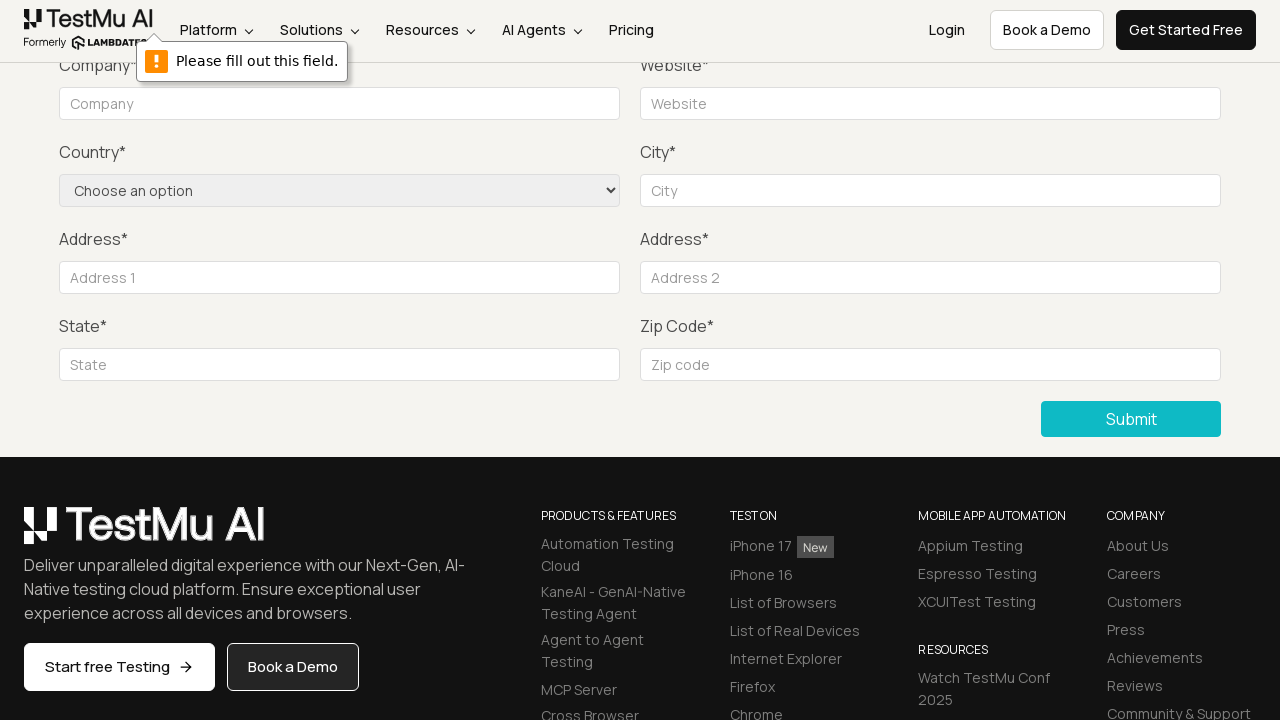

Filled name field with 'John Smith' on input[name='name']
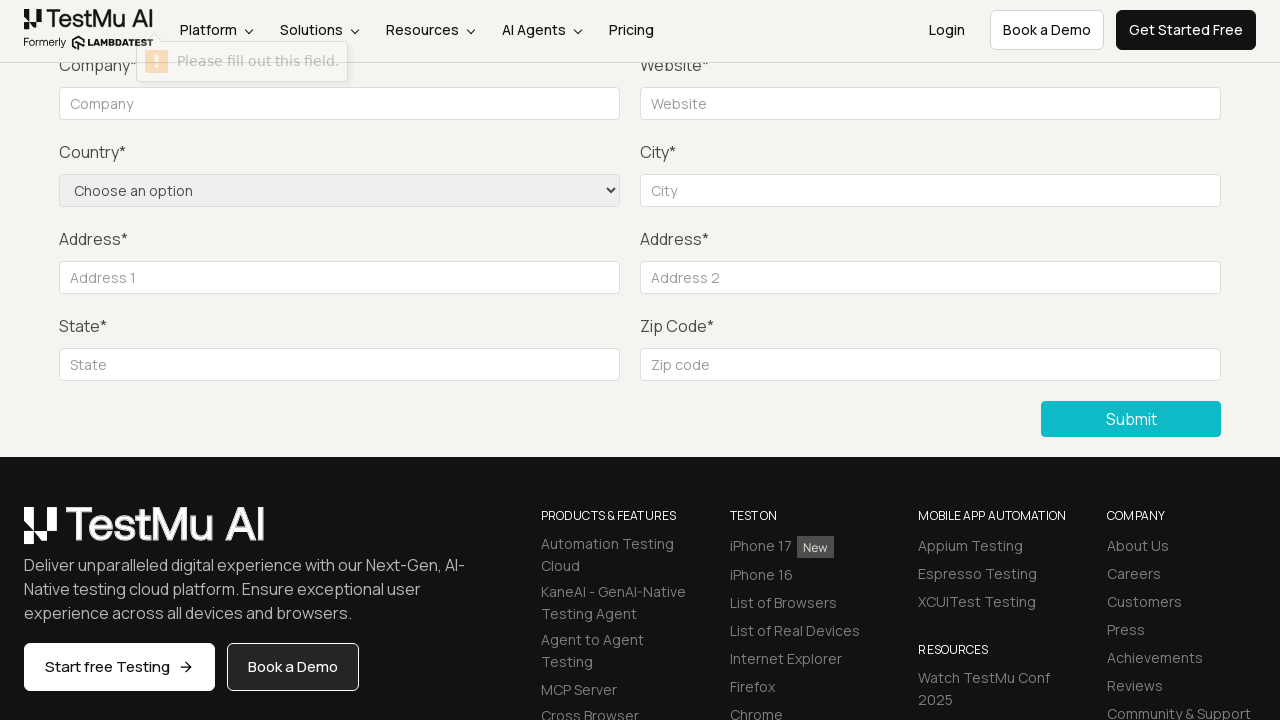

Filled email field with 'johnsmith@example.com' on #inputEmail4
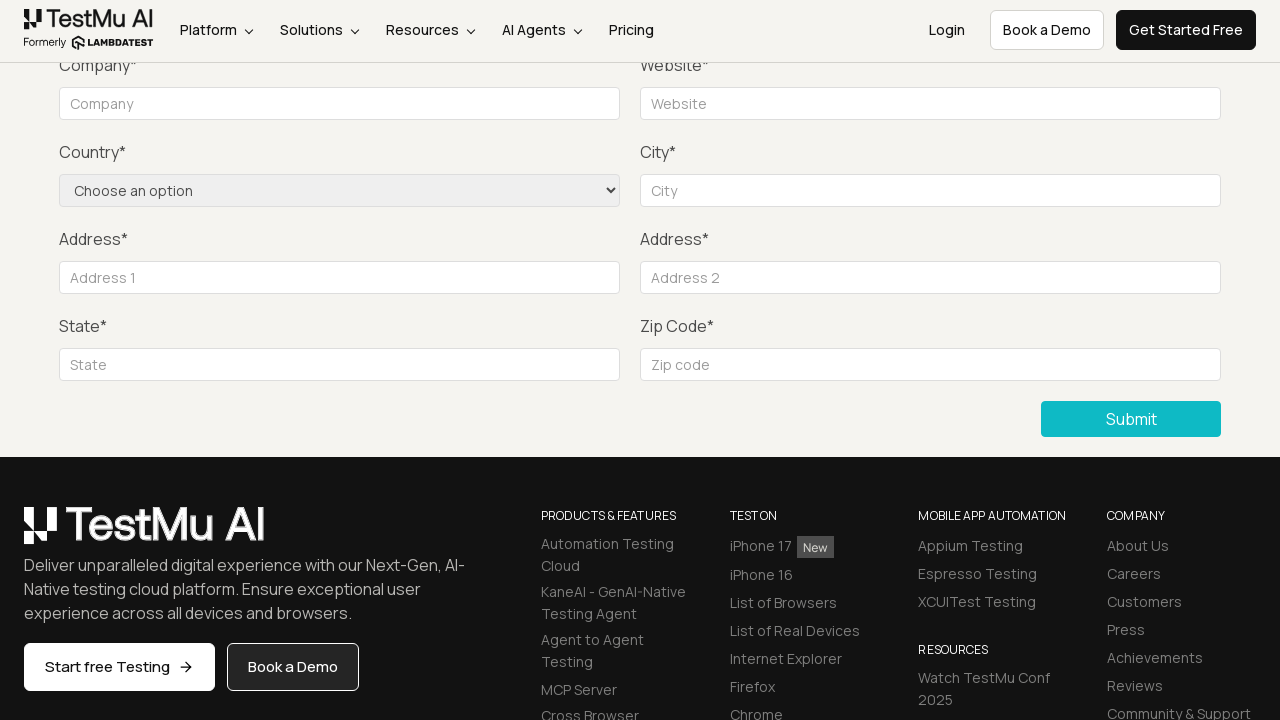

Filled password field with 'SecurePass123!' on #inputPassword4
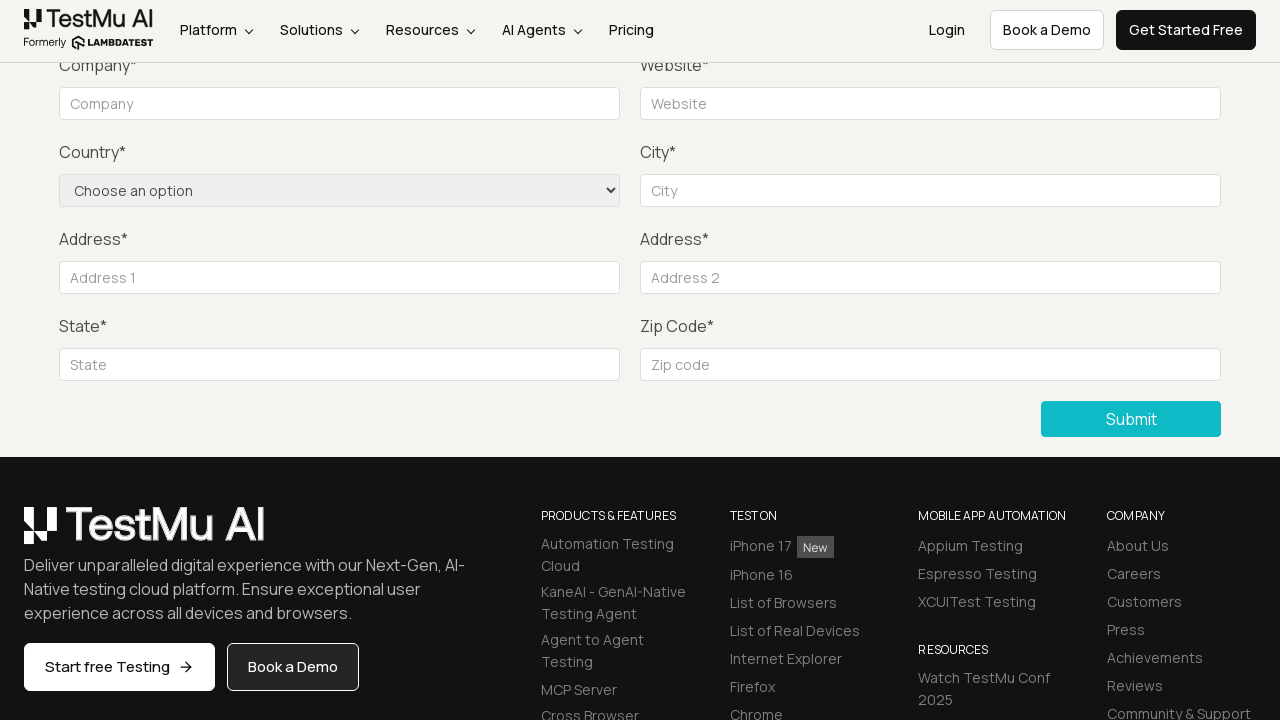

Filled company field with 'Tech Solutions Inc' on #company
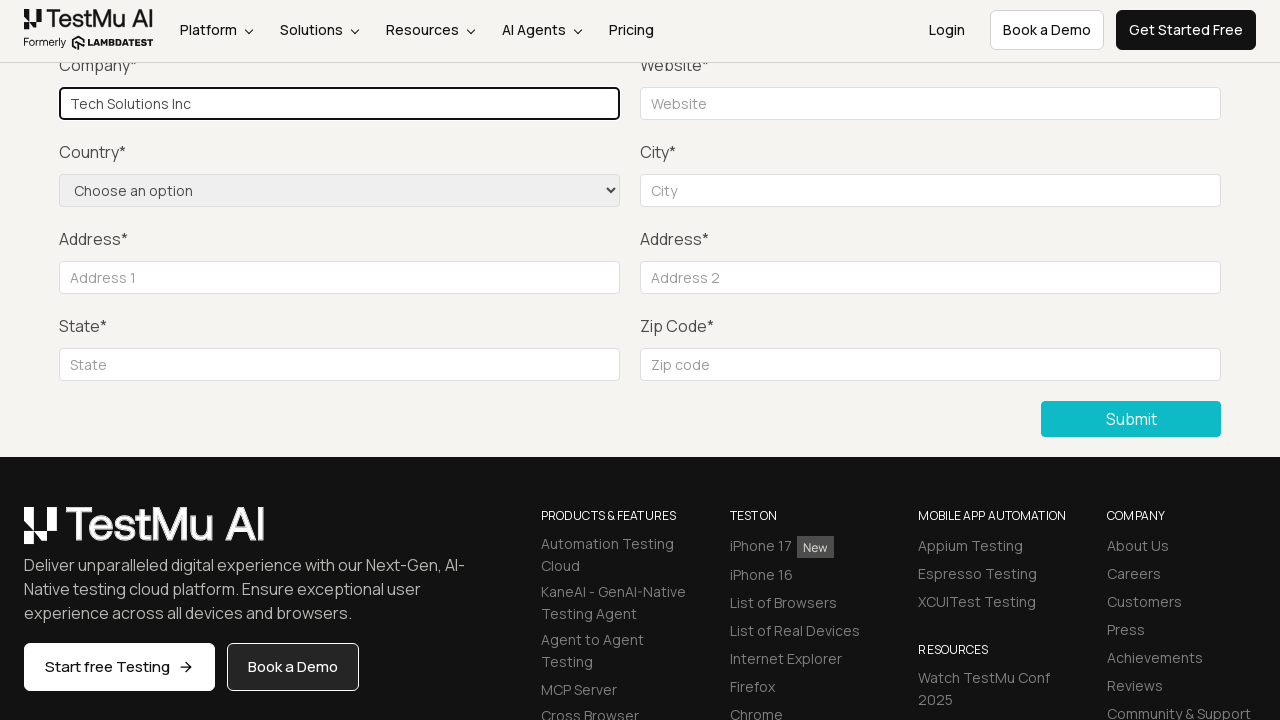

Filled website name field with 'techsolutions.com' on #websitename
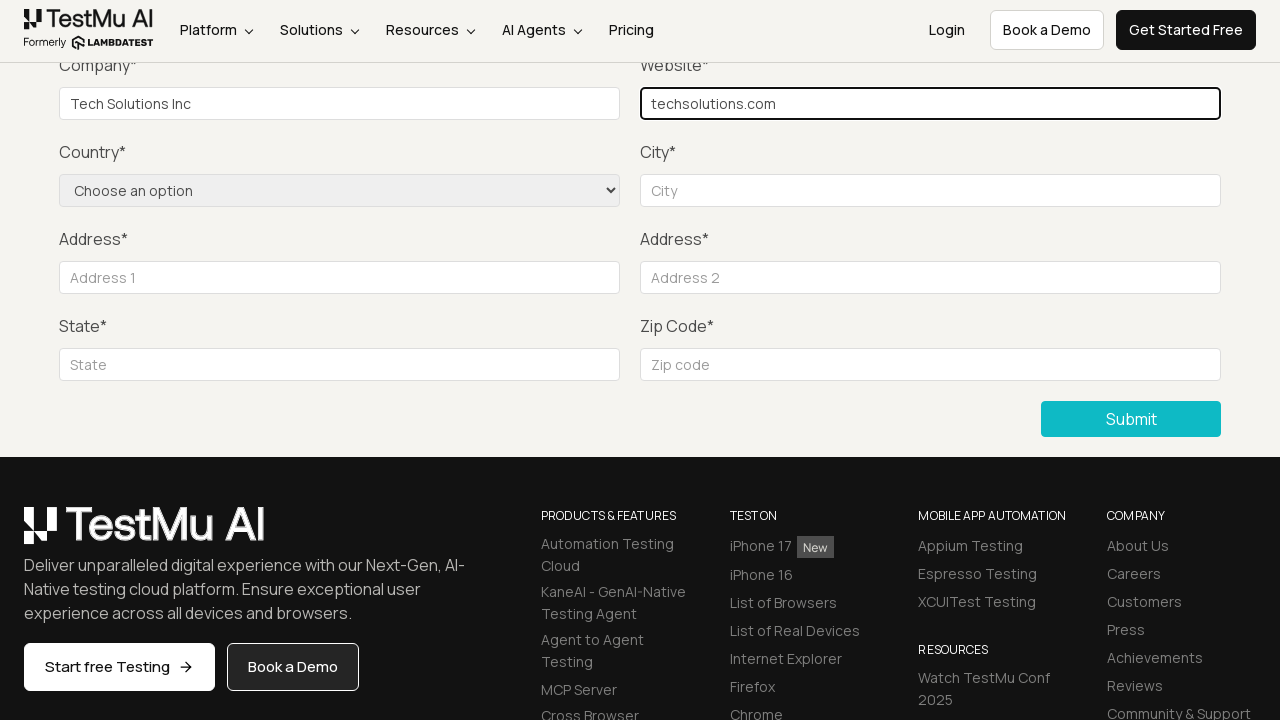

Selected 'United States' from country dropdown on //select[@name='country']
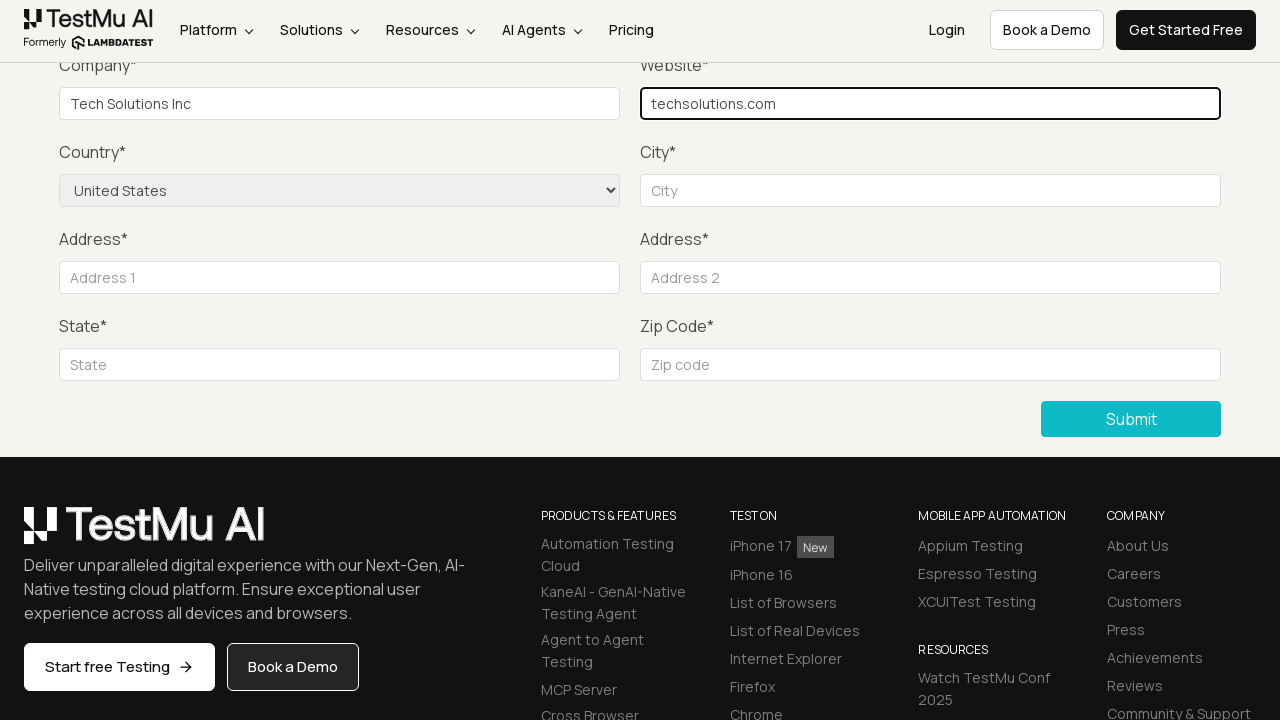

Filled city field with 'San Francisco' on #inputCity
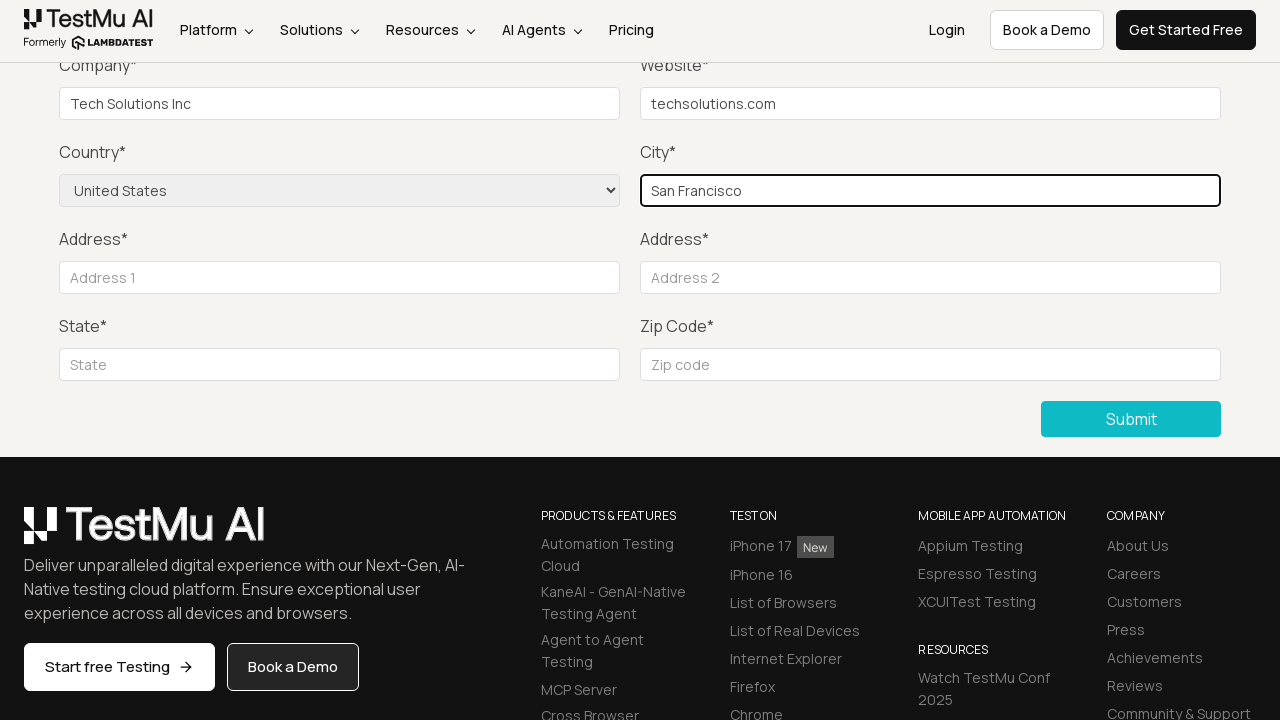

Filled address 1 field with '123 Market Street' on #inputAddress1
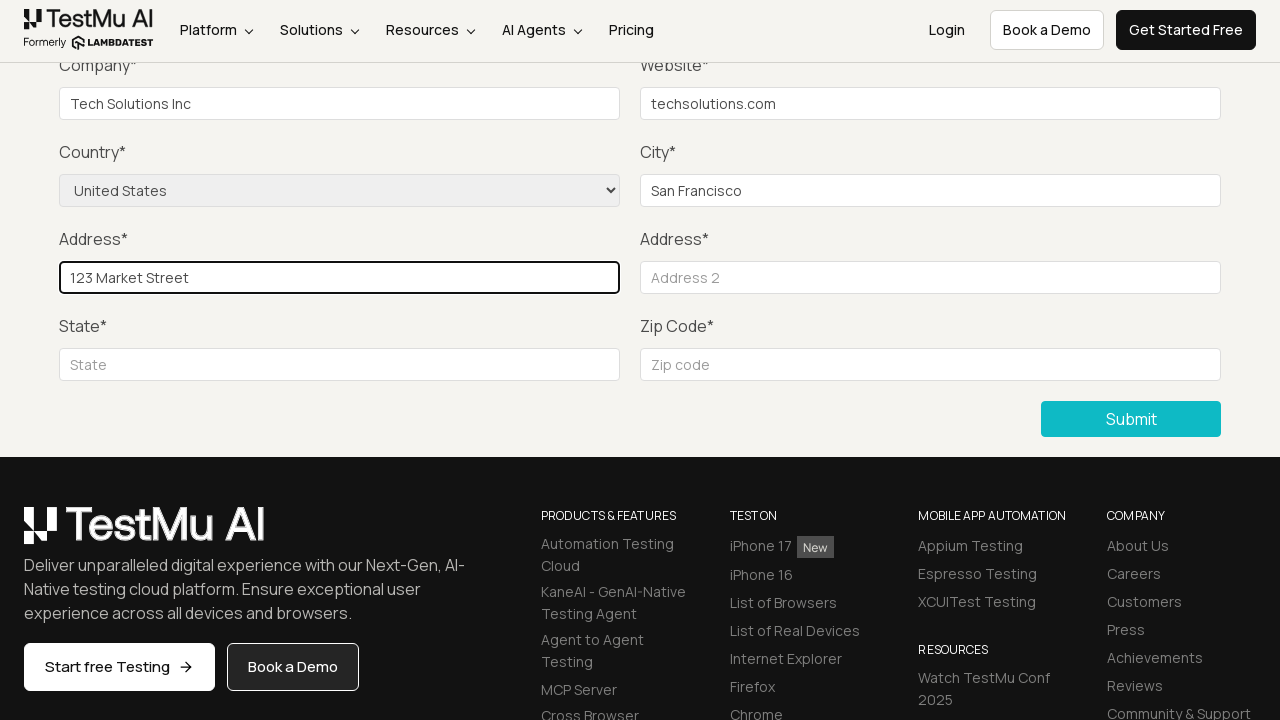

Filled address 2 field with 'Suite 500' on #inputAddress2
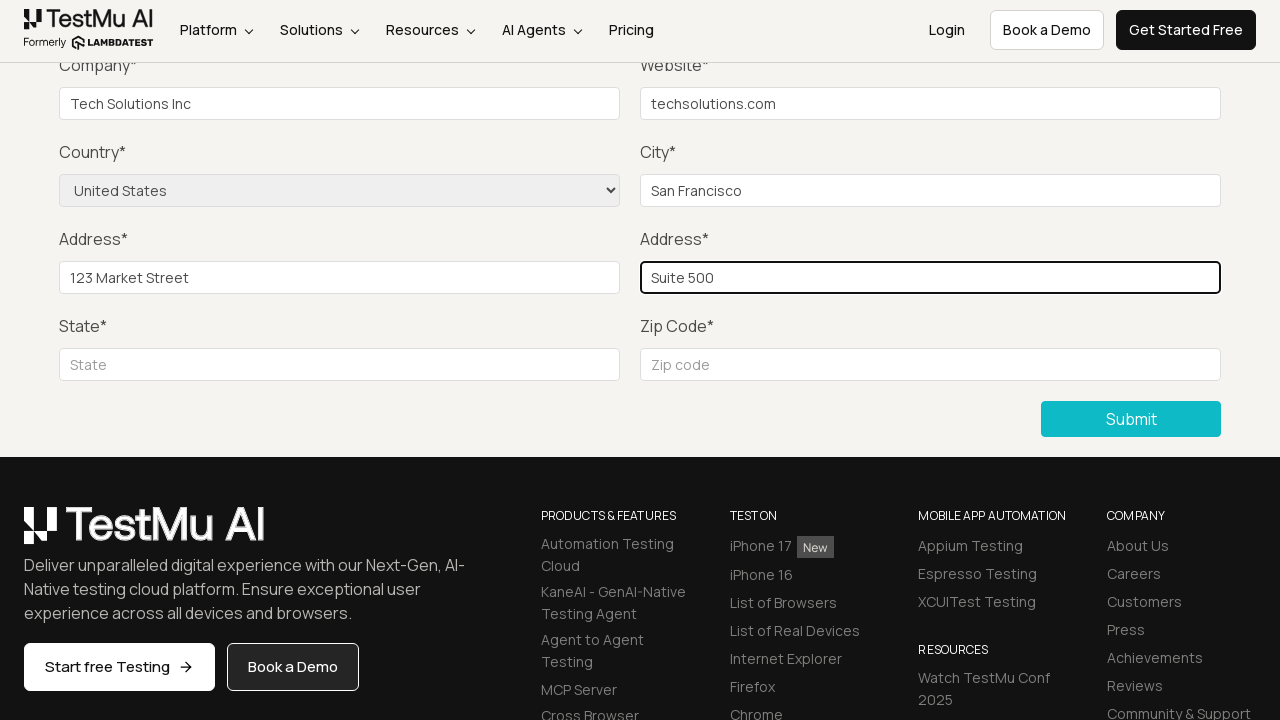

Filled state field with 'California' on #inputState
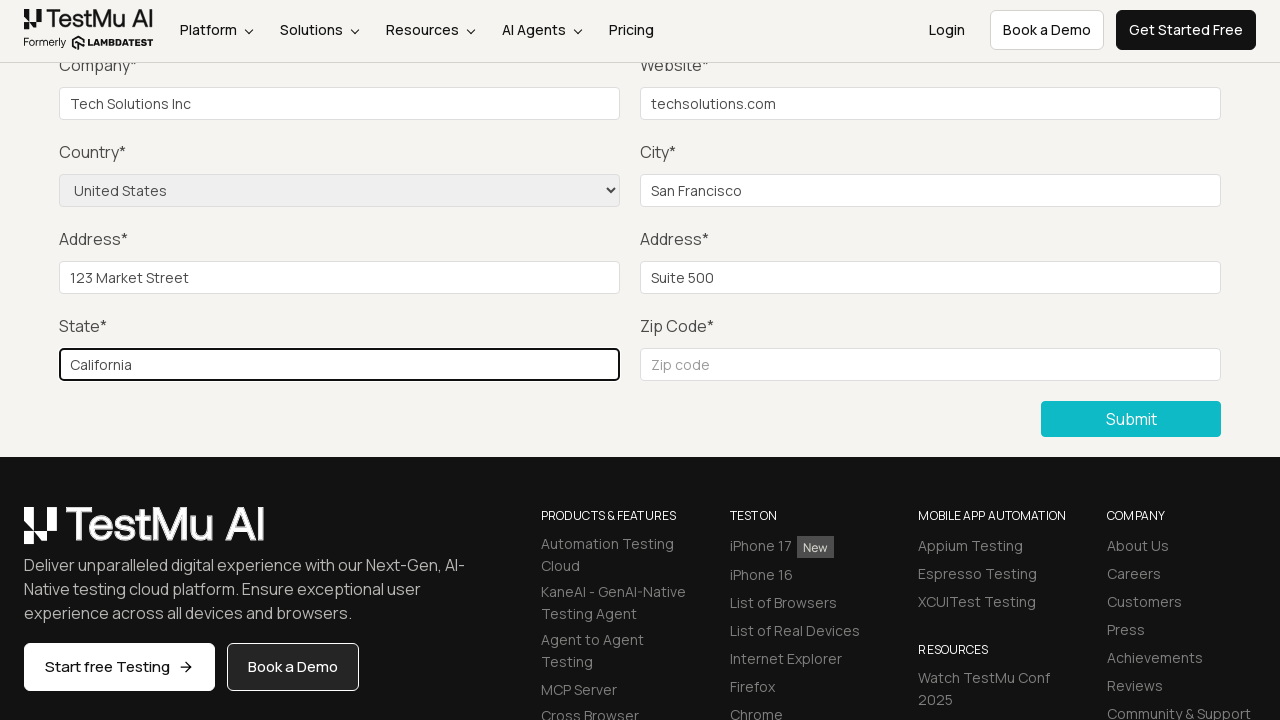

Filled zip code field with '94105' on #inputZip
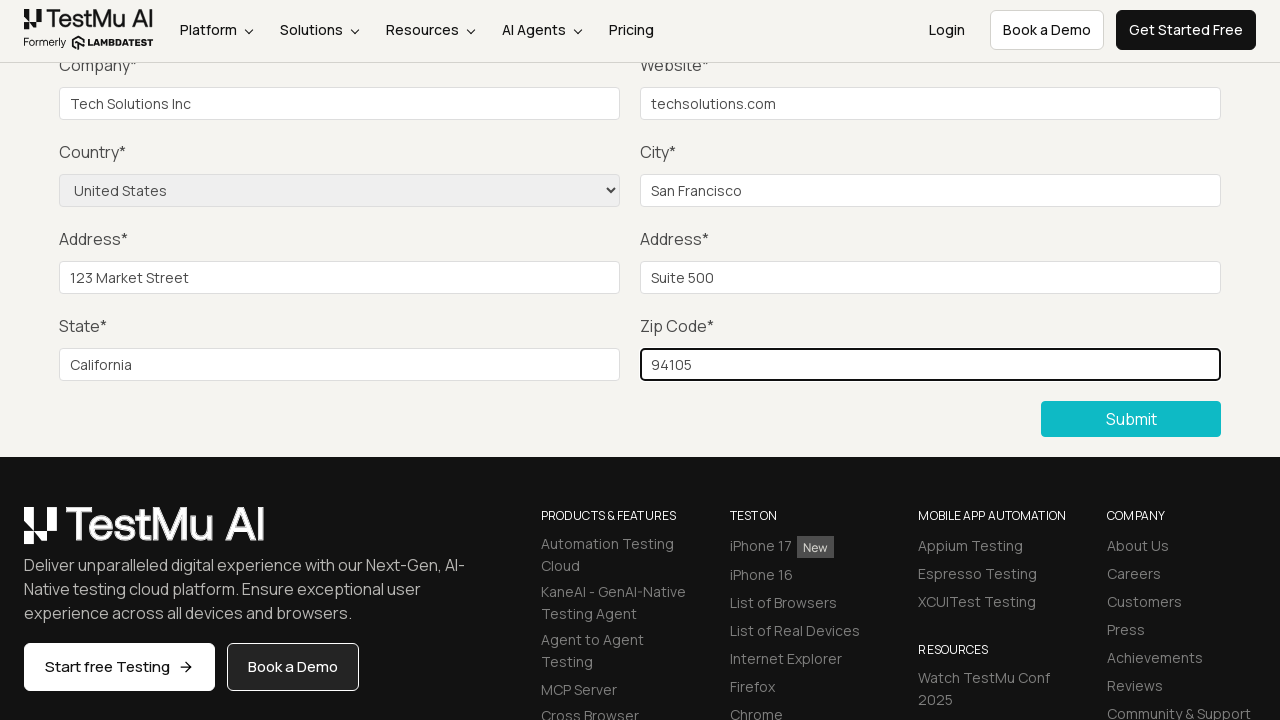

Clicked submit button to submit the form with all valid data at (1131, 419) on xpath=//button[text()='Submit']
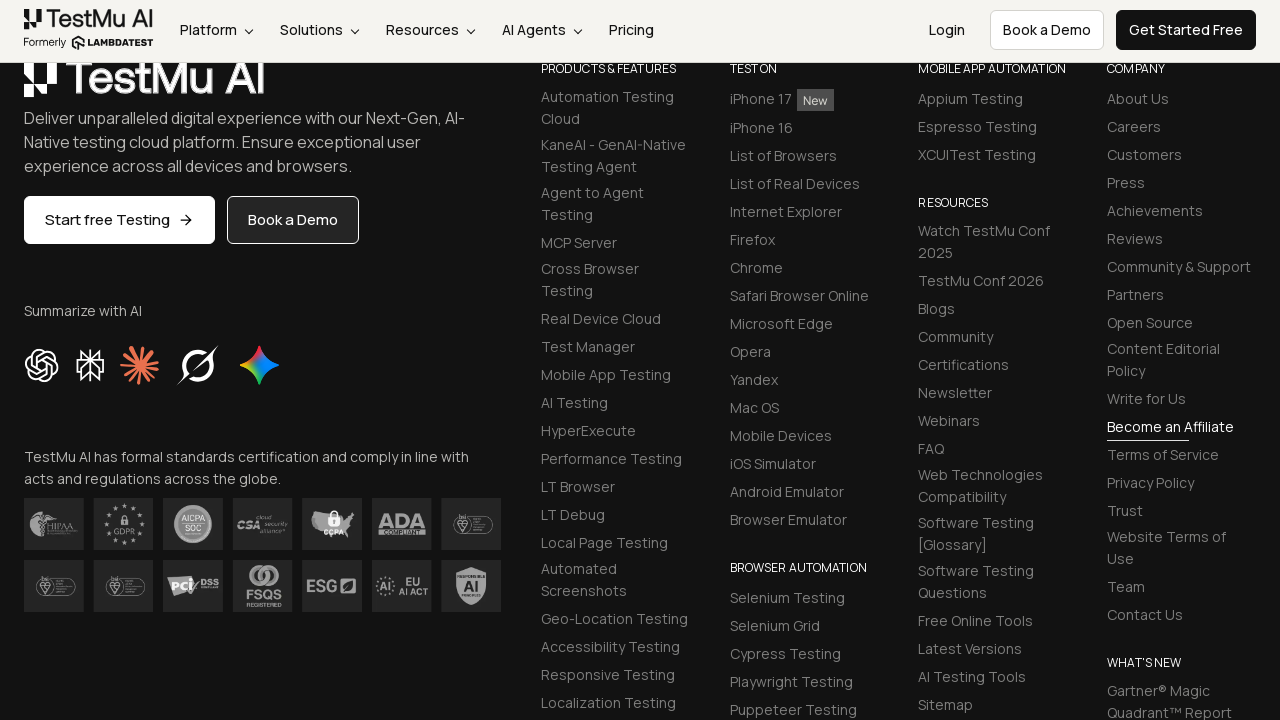

Success message appeared on page after form submission
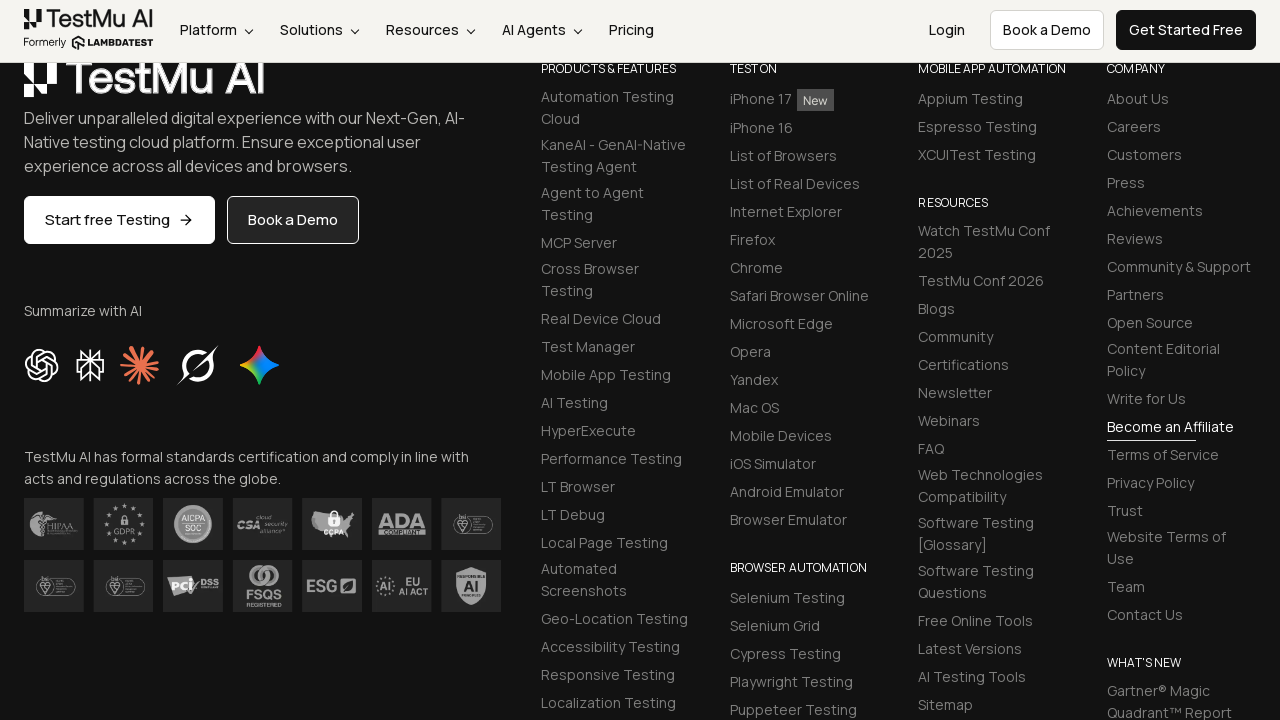

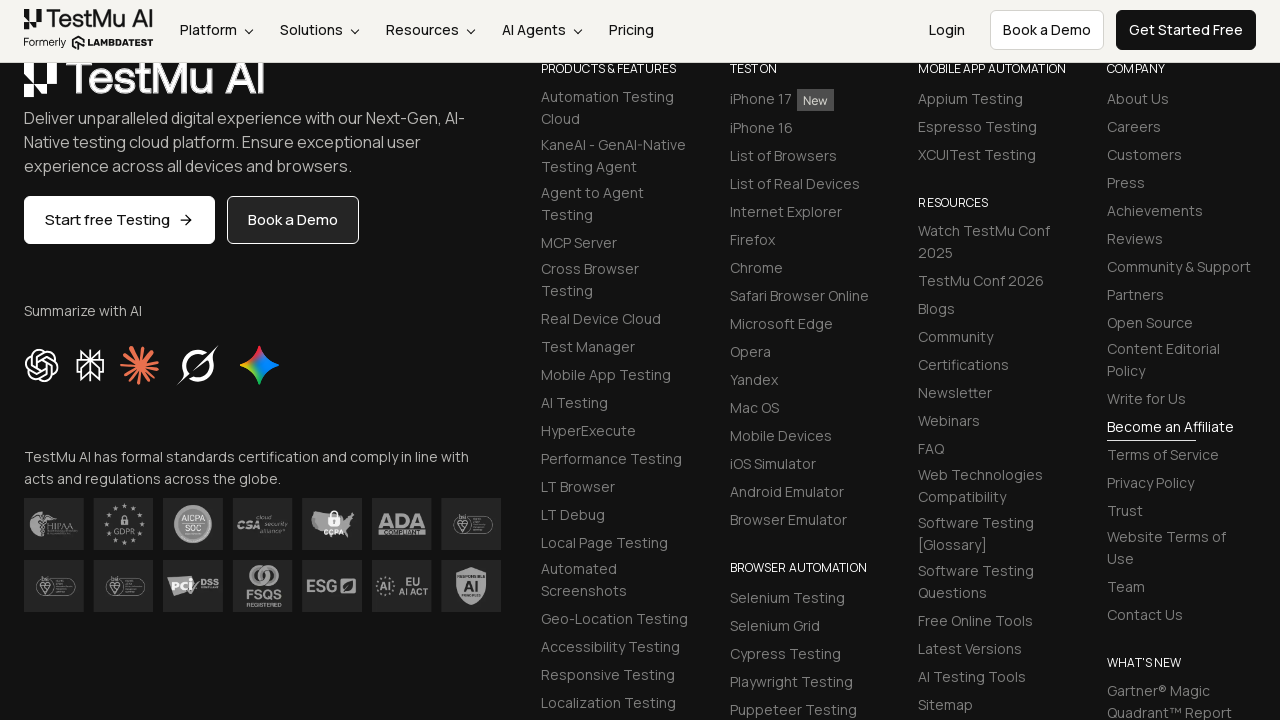